Navigates to TechPro Education website and verifies that the page title contains "TechPro Education"

Starting URL: https://techproeducation.com/

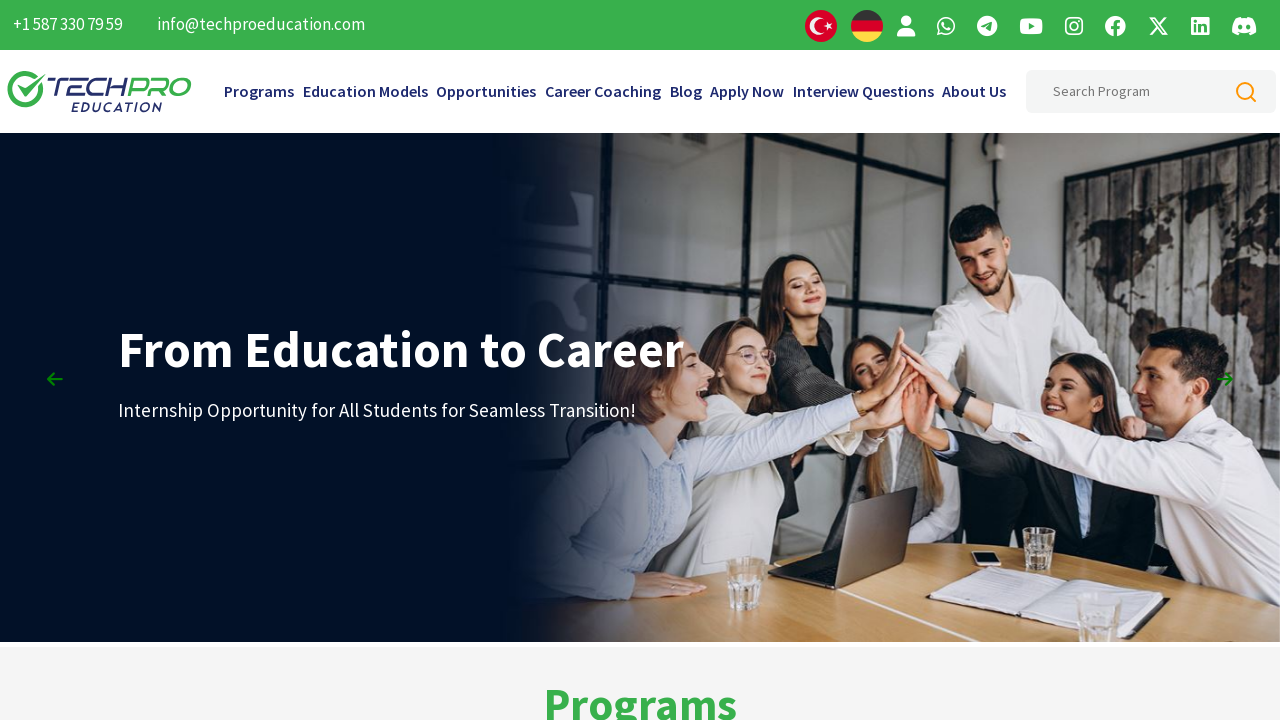

Navigated to TechPro Education website
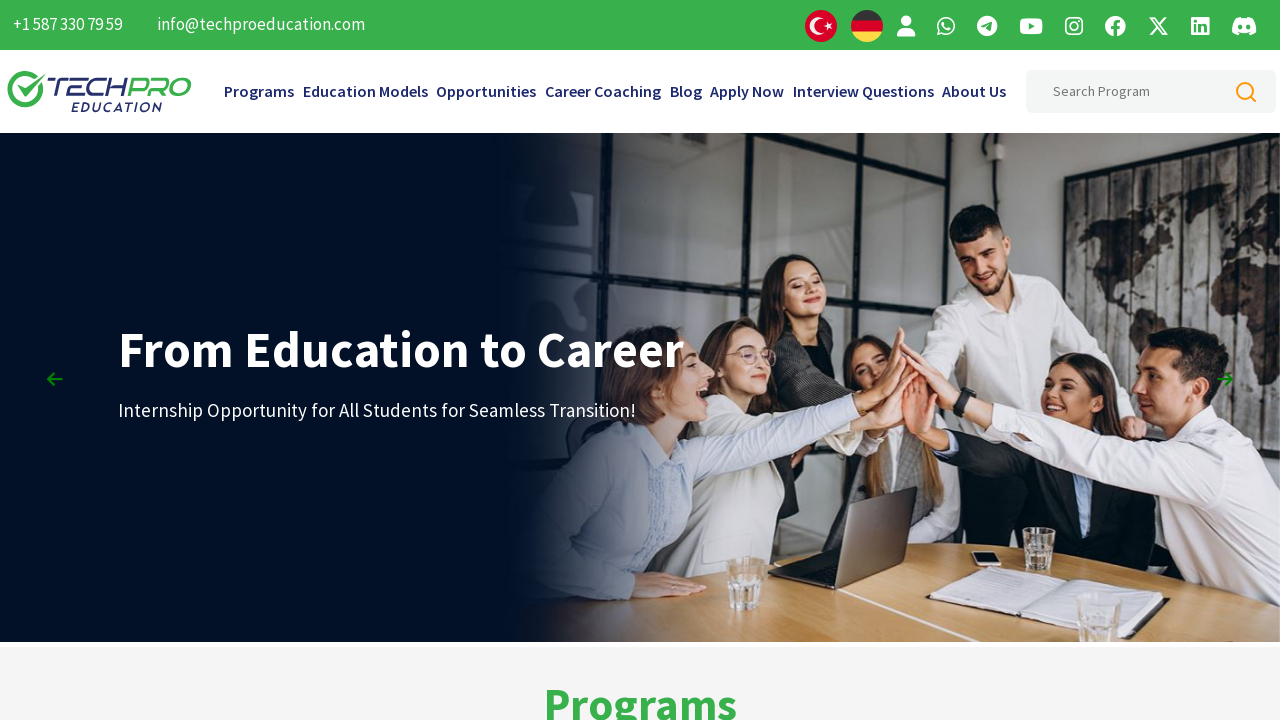

Verified page title contains 'TechPro Education'
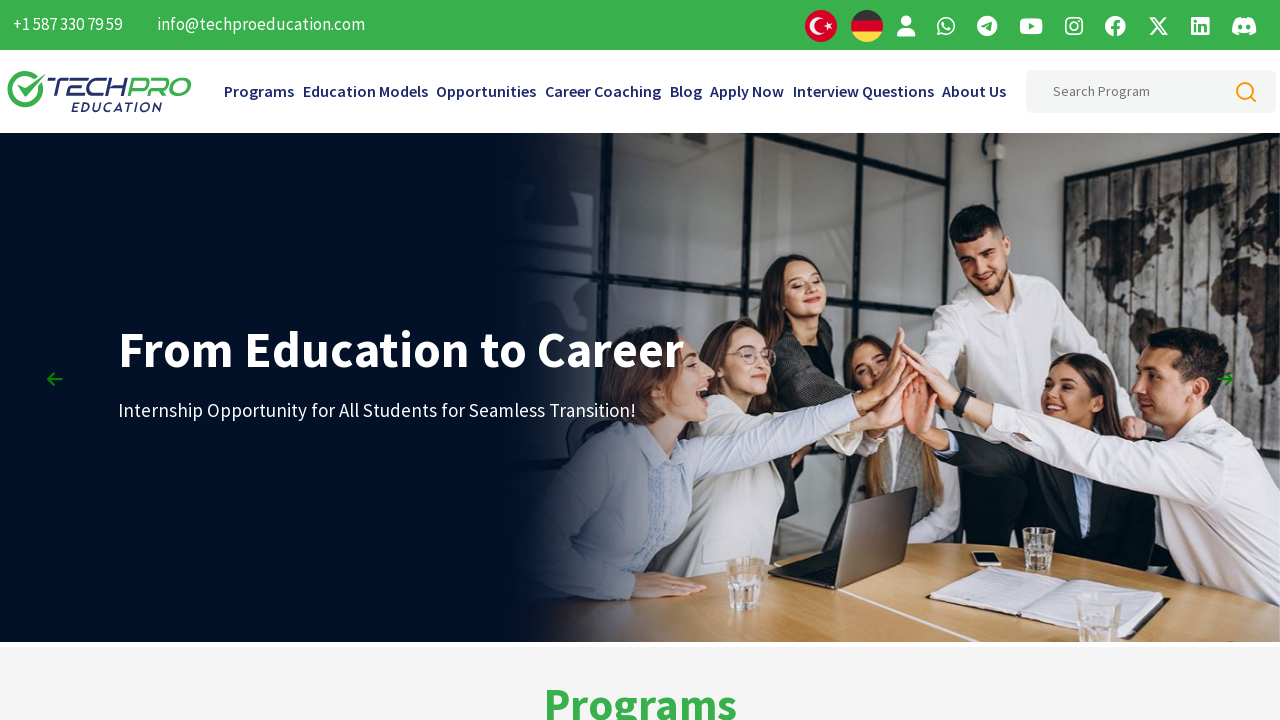

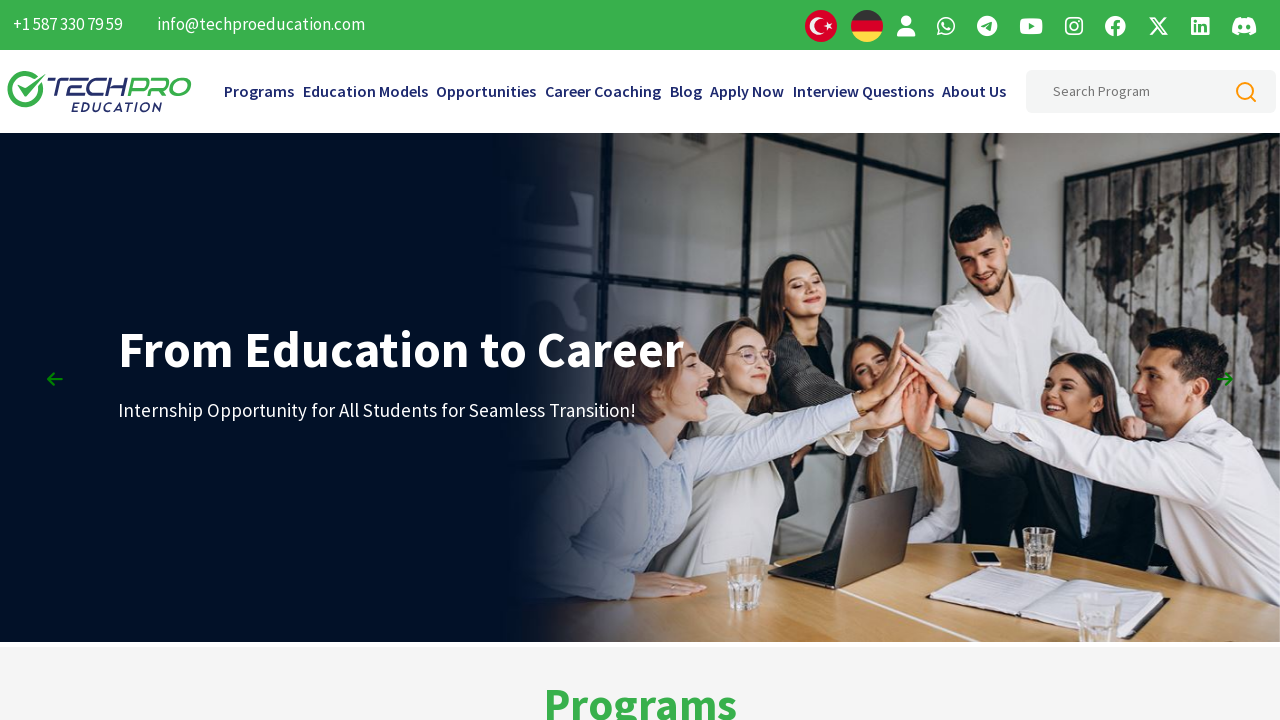